Tests that a button becomes visible after a delay on a dynamic properties page, then clicks it and verifies it's enabled

Starting URL: https://demoqa.com/dynamic-properties

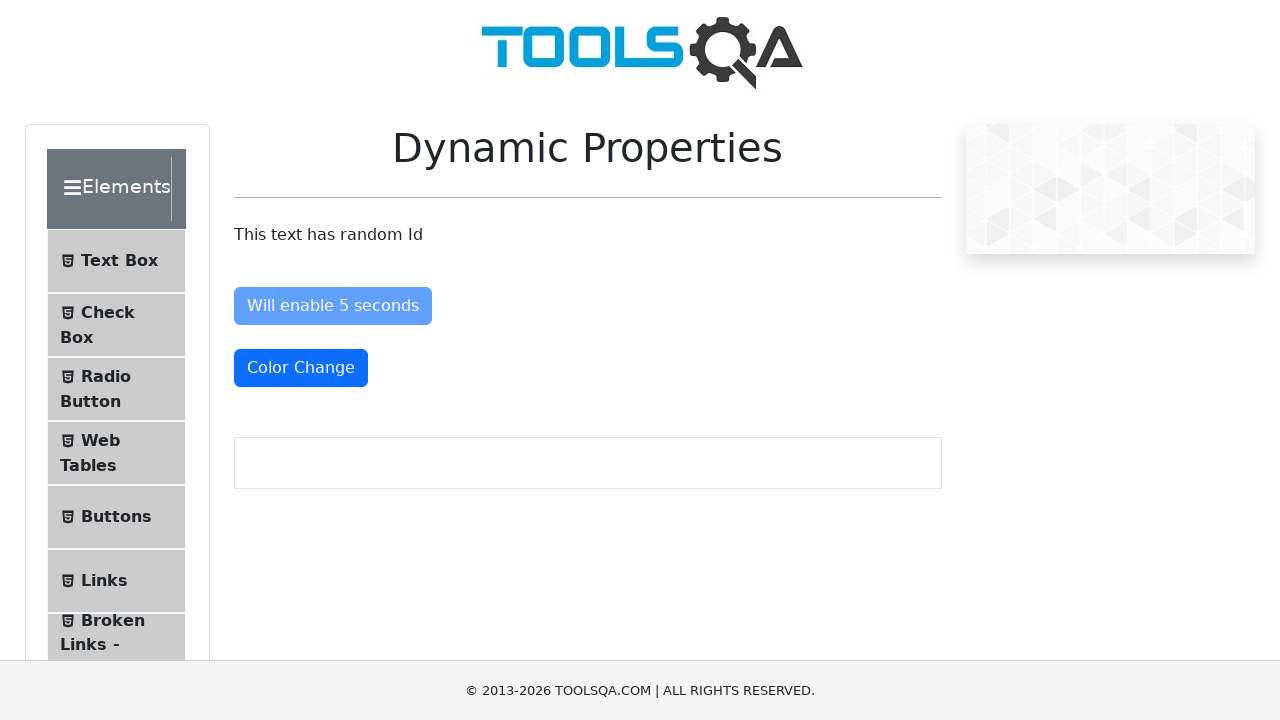

Waited for 'Visible After 5 Seconds' button to become visible
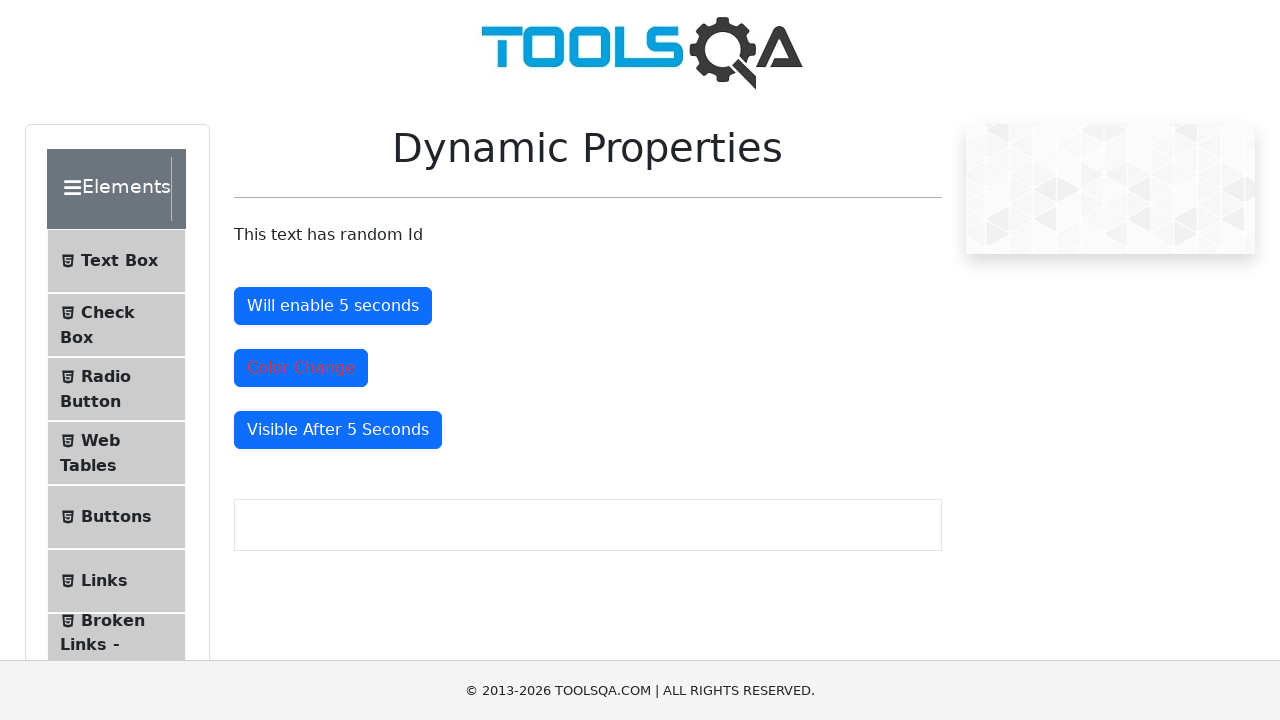

Clicked the visible button at (338, 430) on #visibleAfter
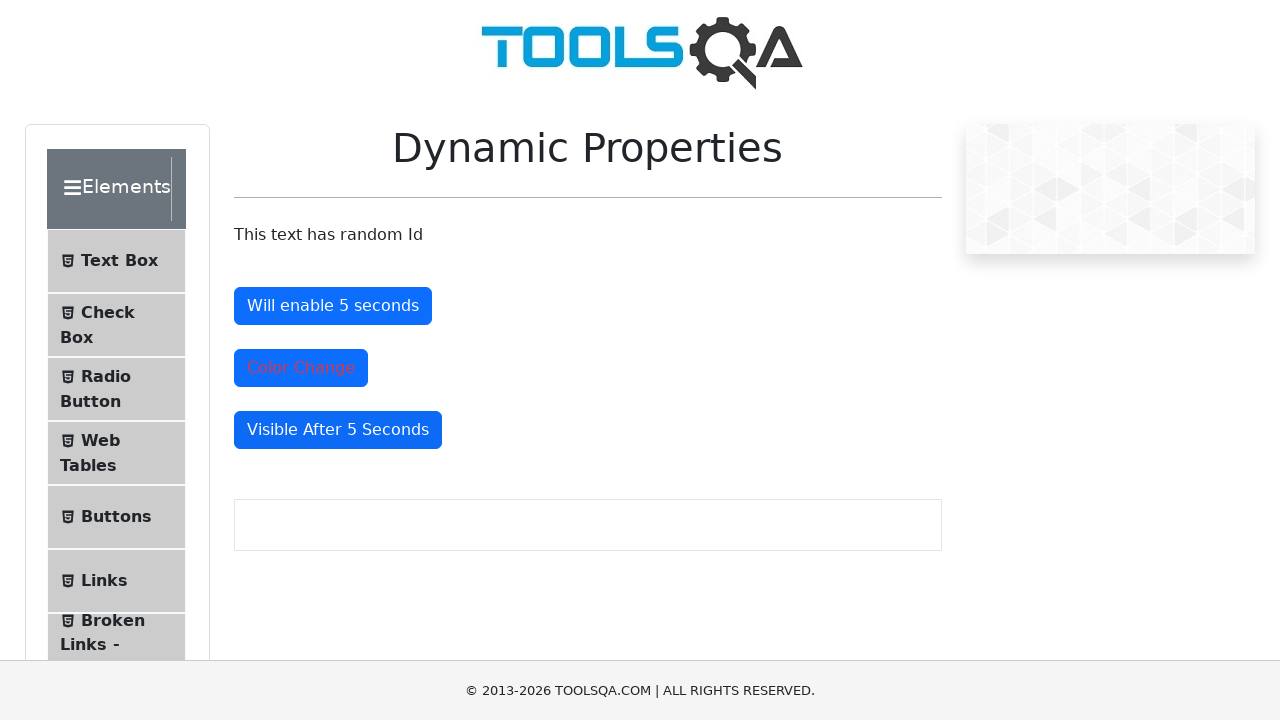

Verified button is enabled
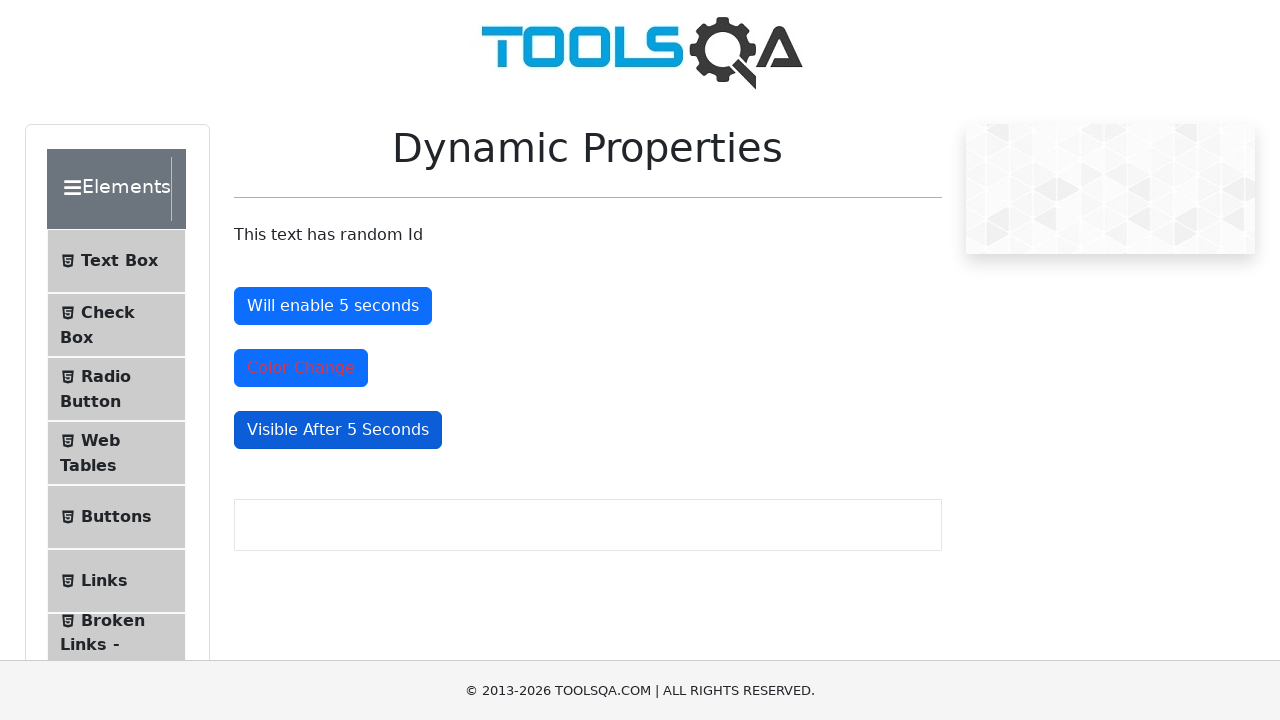

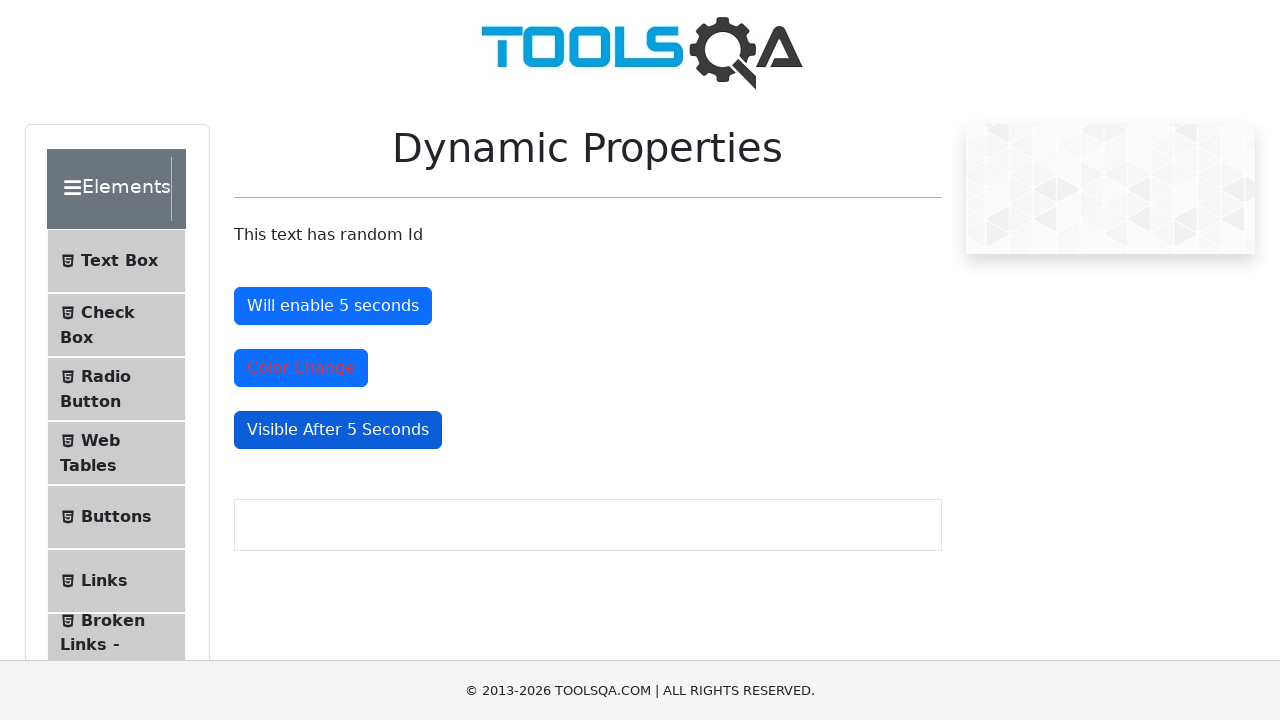